Tests XPath locator strategies by finding elements using sibling and parent traversal techniques on an automation practice page

Starting URL: https://rahulshettyacademy.com/AutomationPractice/

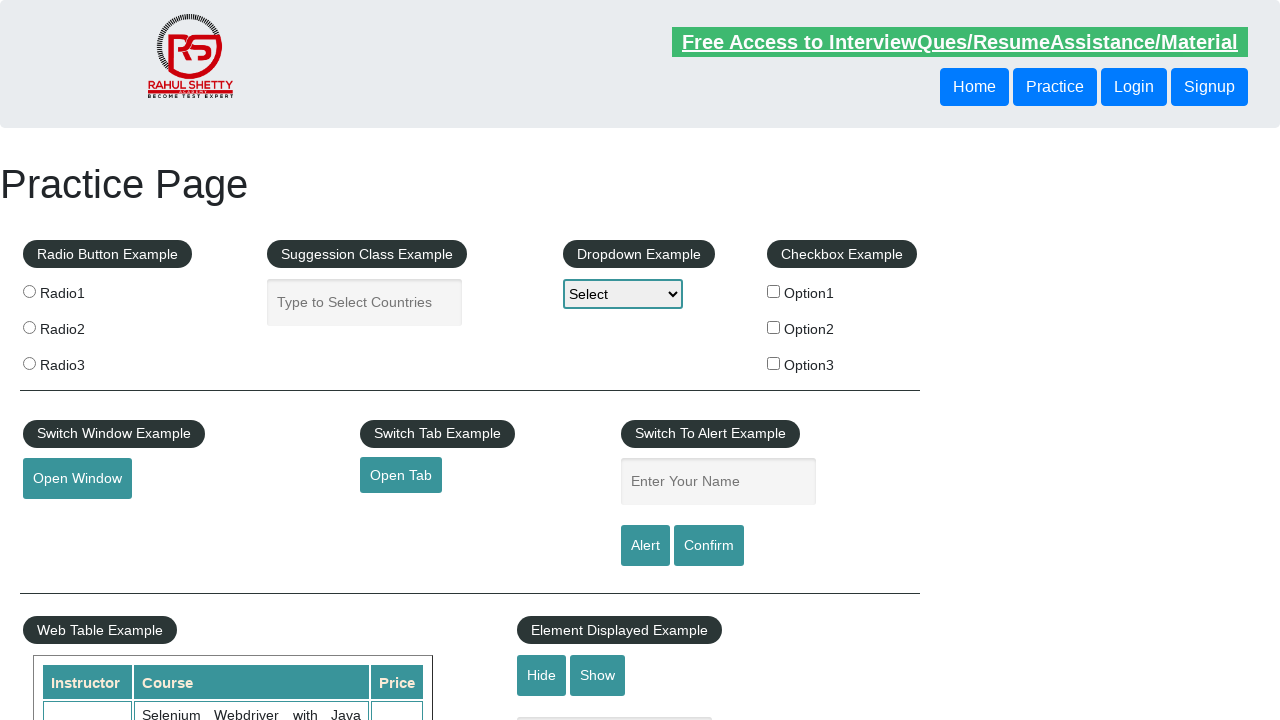

Located button using XPath sibling traversal (following-sibling)
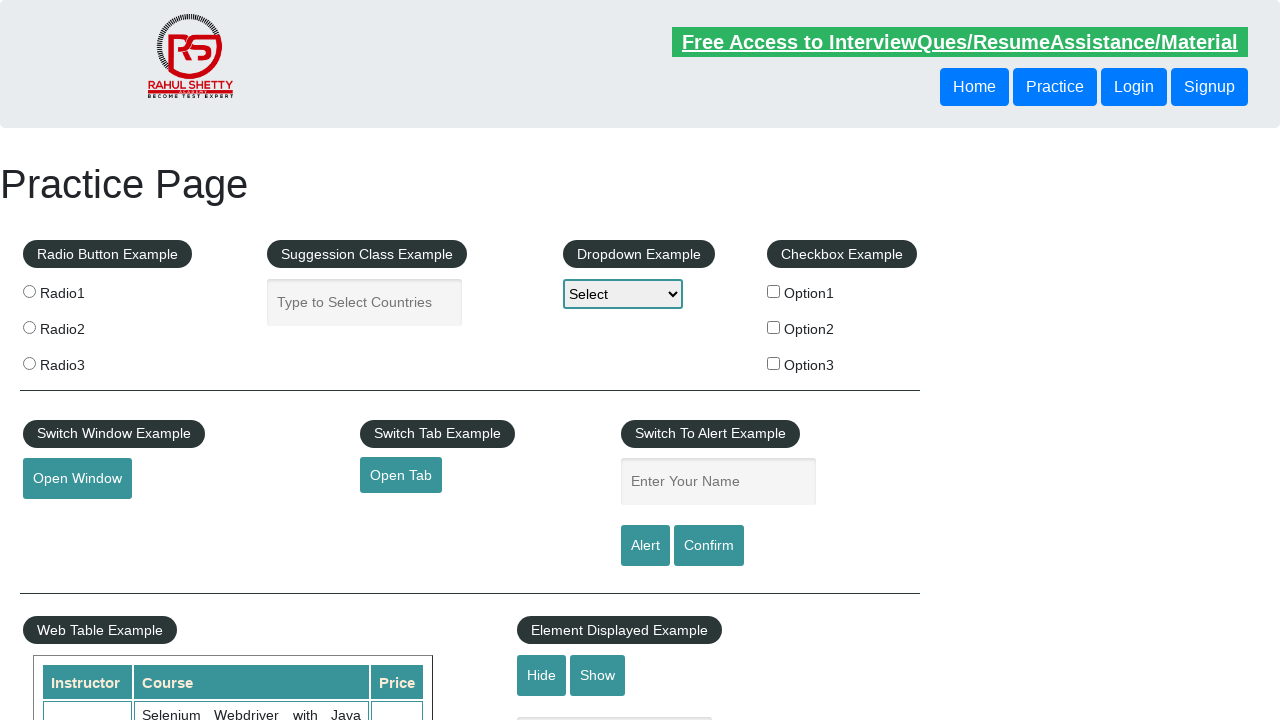

Button located via sibling traversal became visible
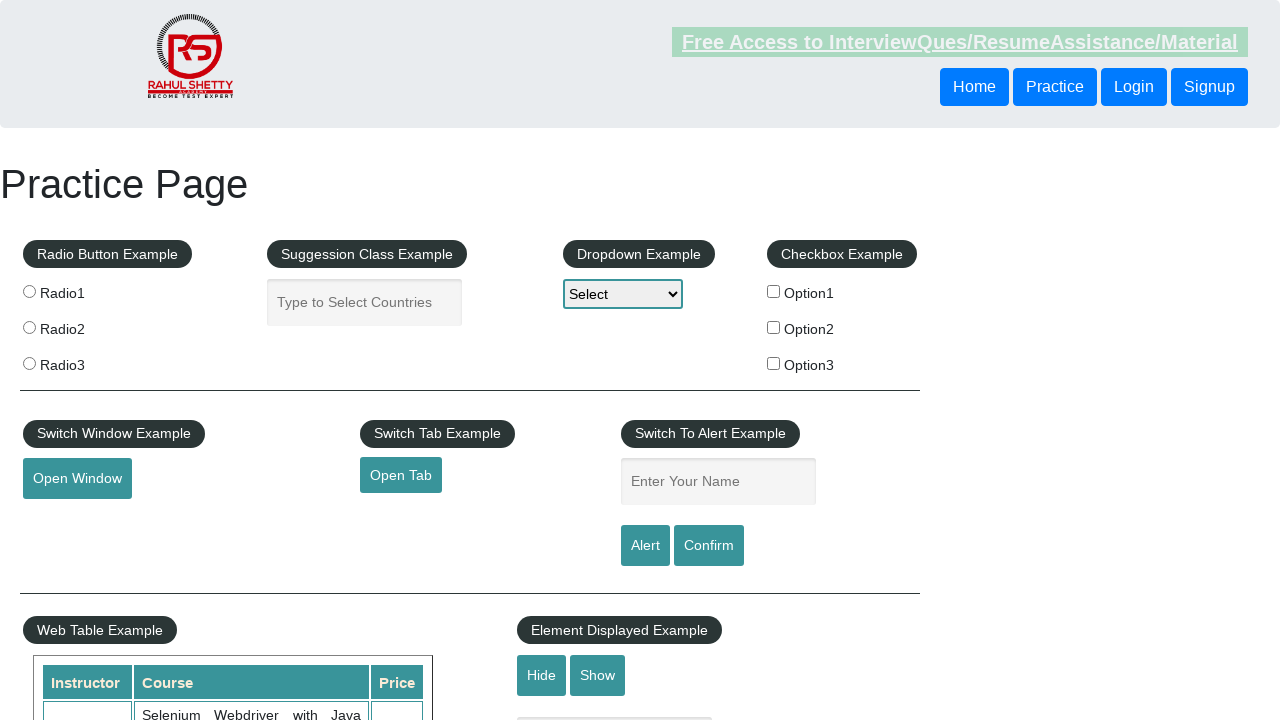

Retrieved text content from sibling traversal button: Login
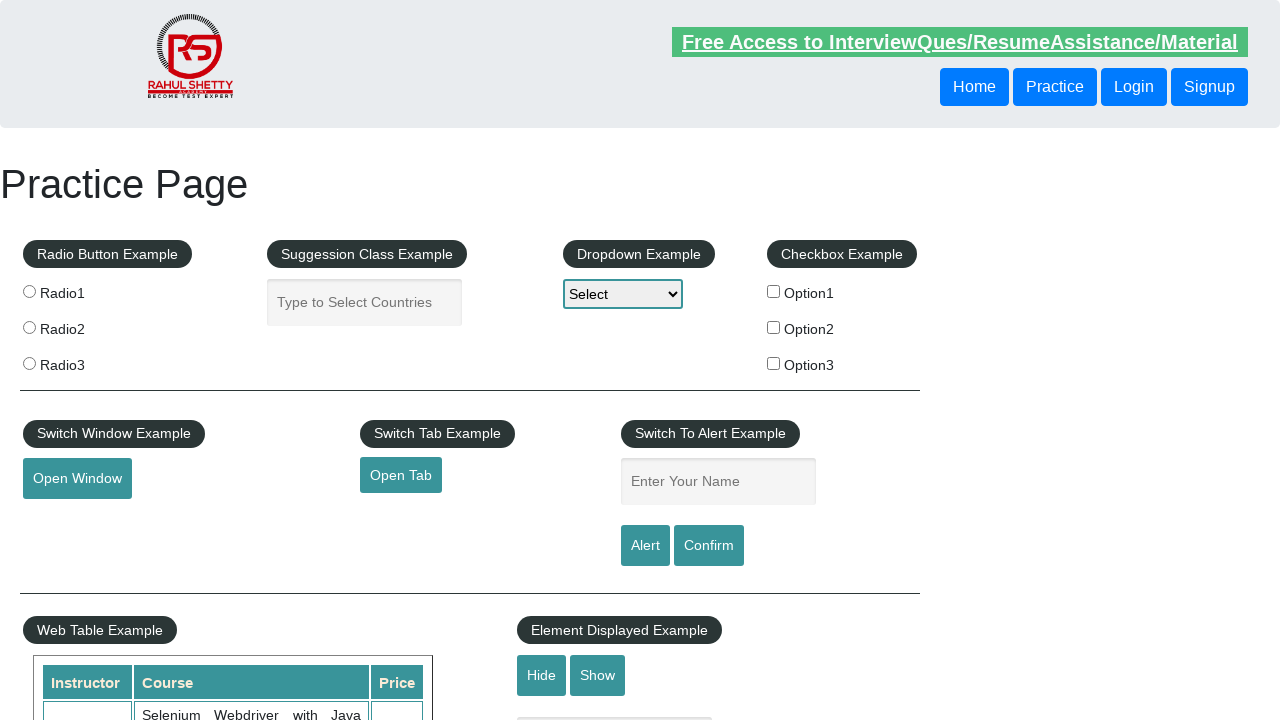

Located button using XPath parent traversal (parent::div)
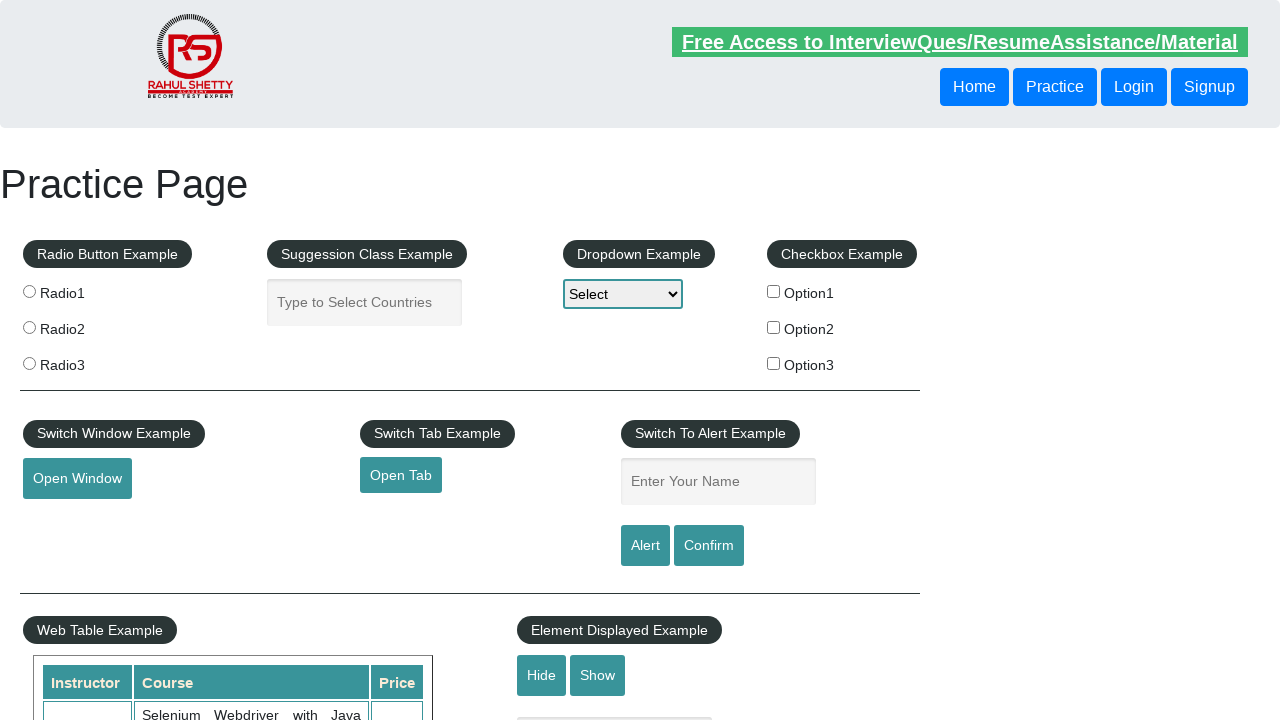

Button located via parent traversal became visible
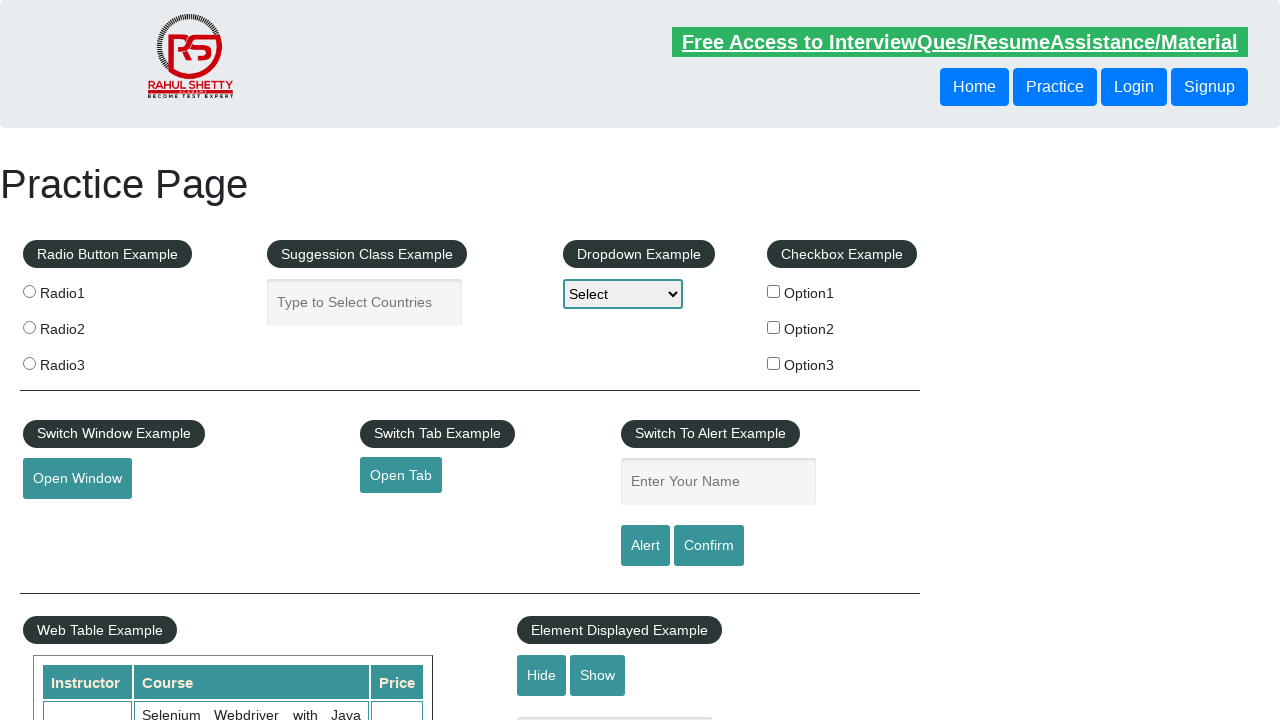

Retrieved text content from parent traversal button: Login
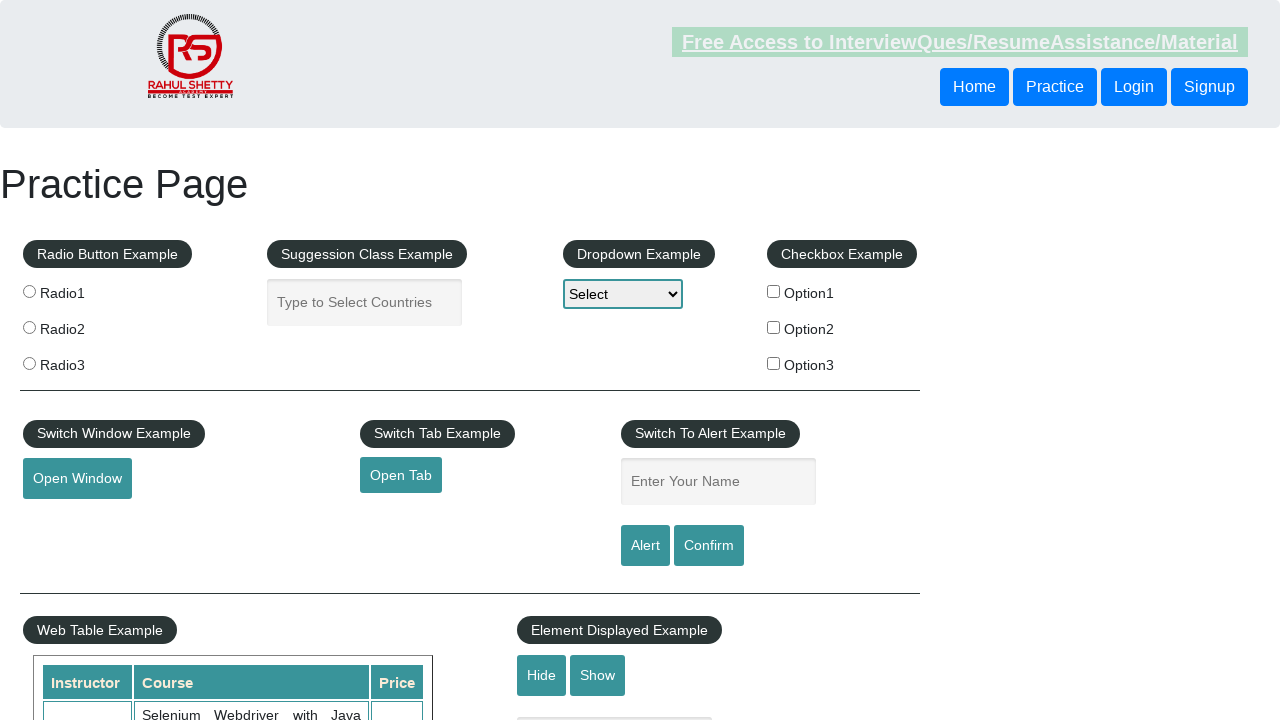

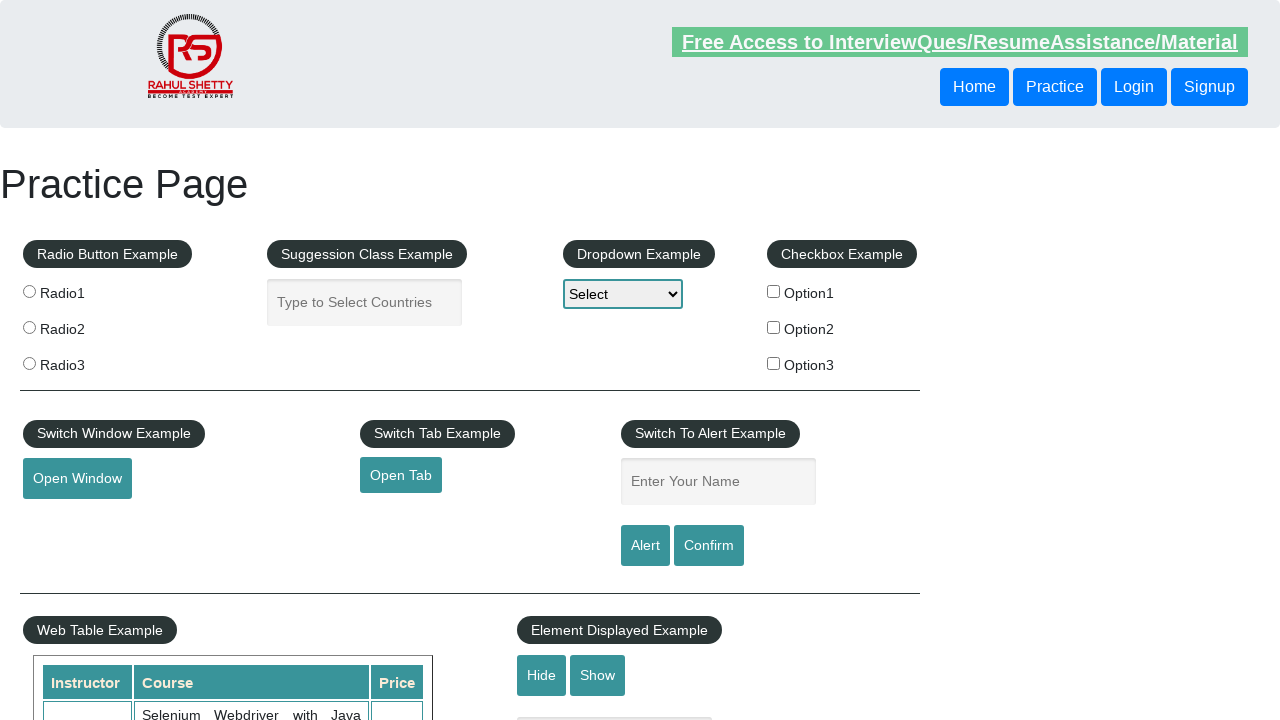